Tests dynamic click functionality by clicking a button and verifying the success message appears

Starting URL: https://demoqa.com/buttons

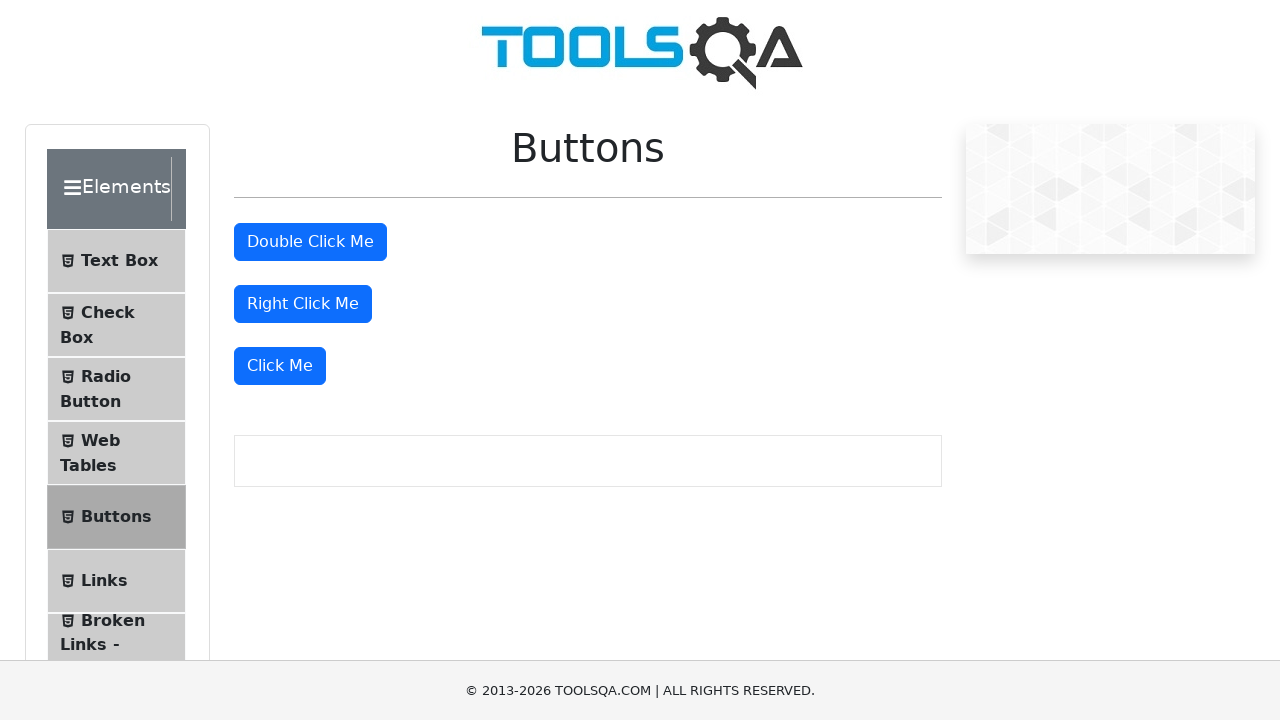

Clicked the dynamic click button (last 'Click Me' button) at (280, 366) on button:has-text('Click Me') >> nth=-1
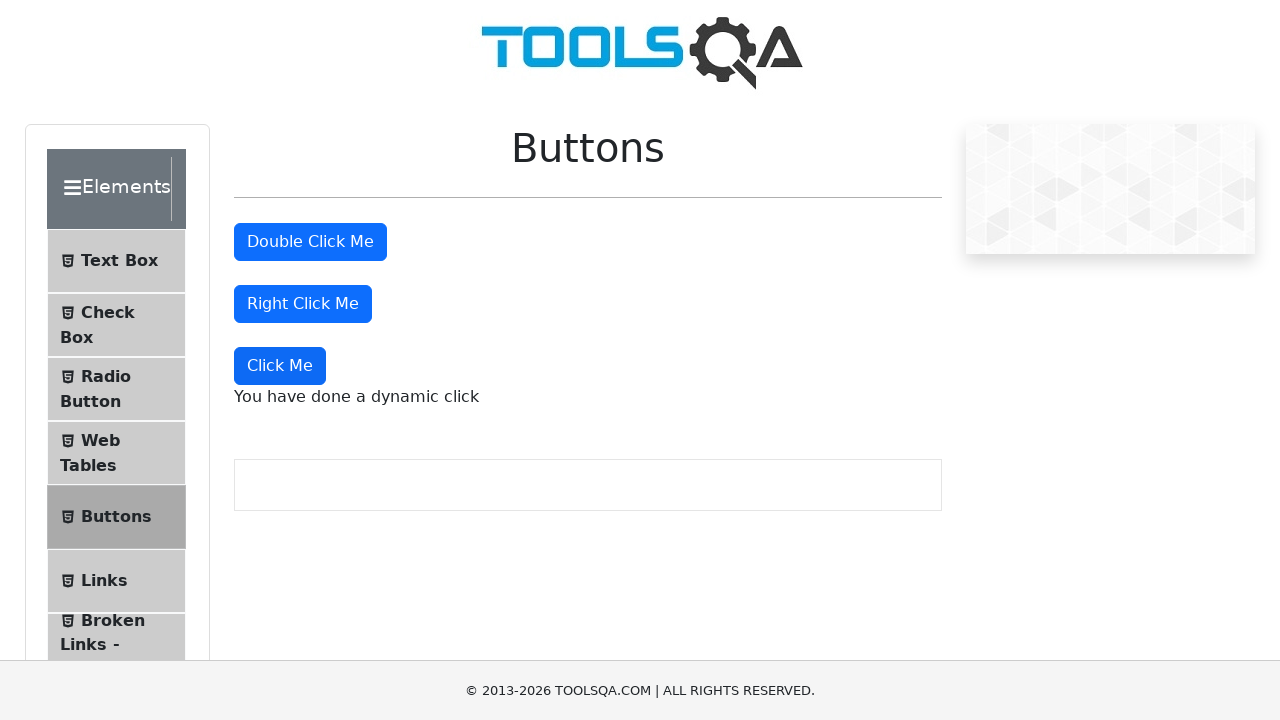

Verified success message appeared after dynamic click
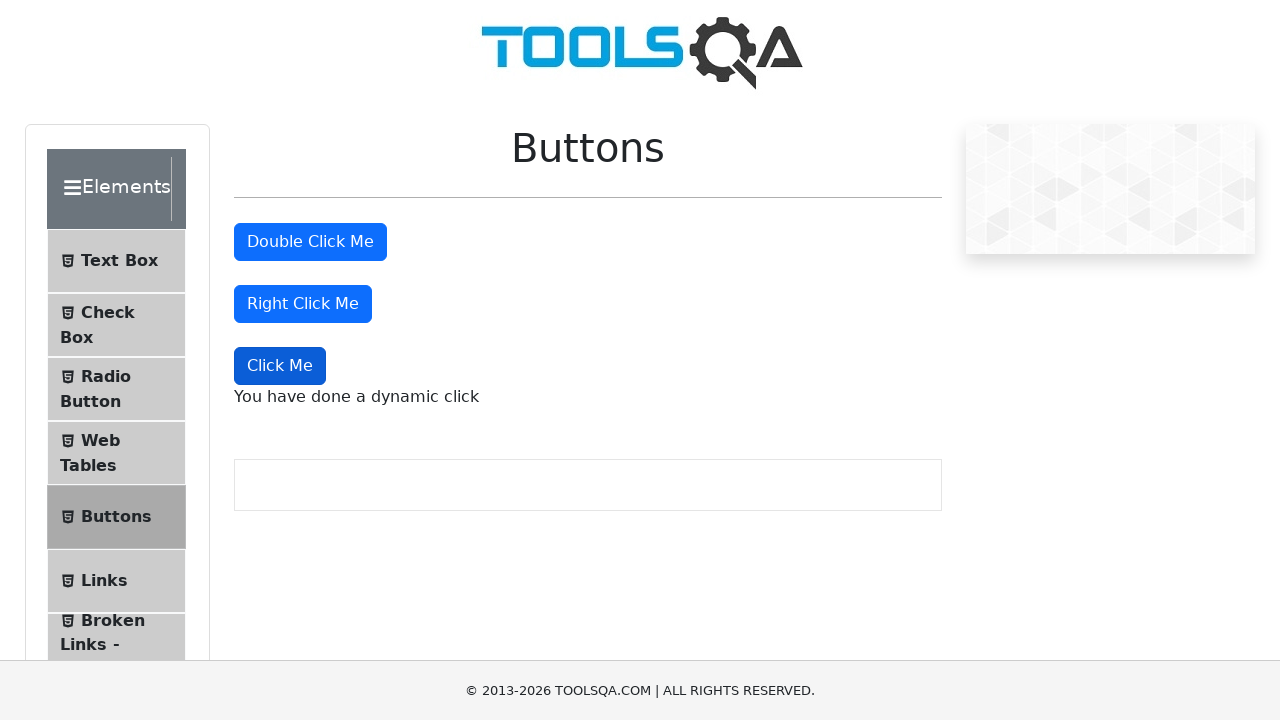

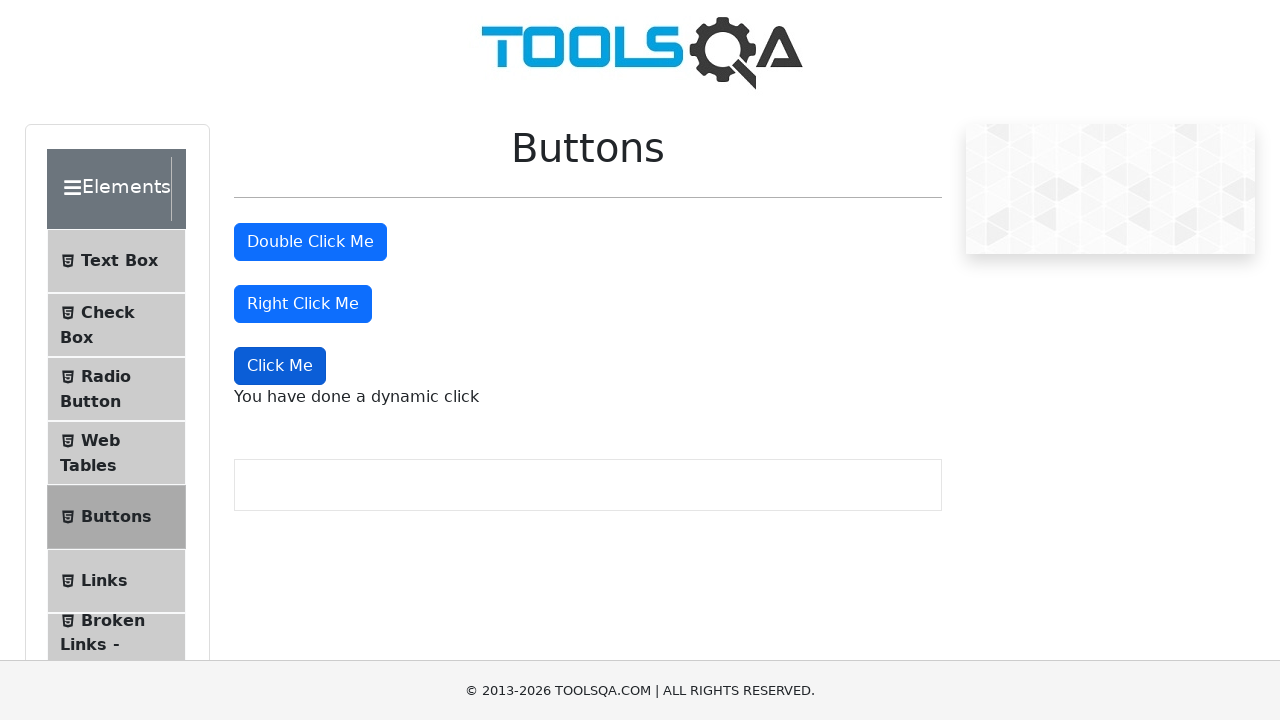